Navigates to Form Authentication page and verifies the login button is displayed

Starting URL: https://the-internet.herokuapp.com/

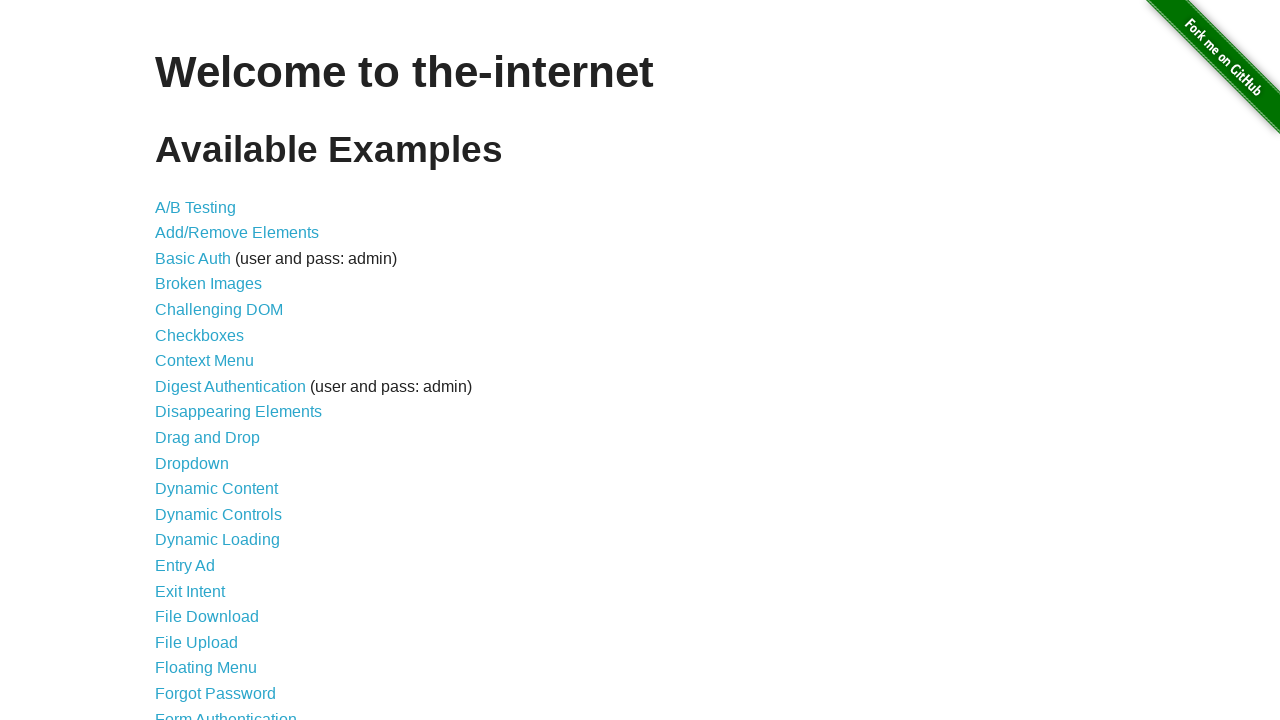

Clicked on Form Authentication link at (226, 712) on xpath=//*[@id="content"]/ul/li[21]/a
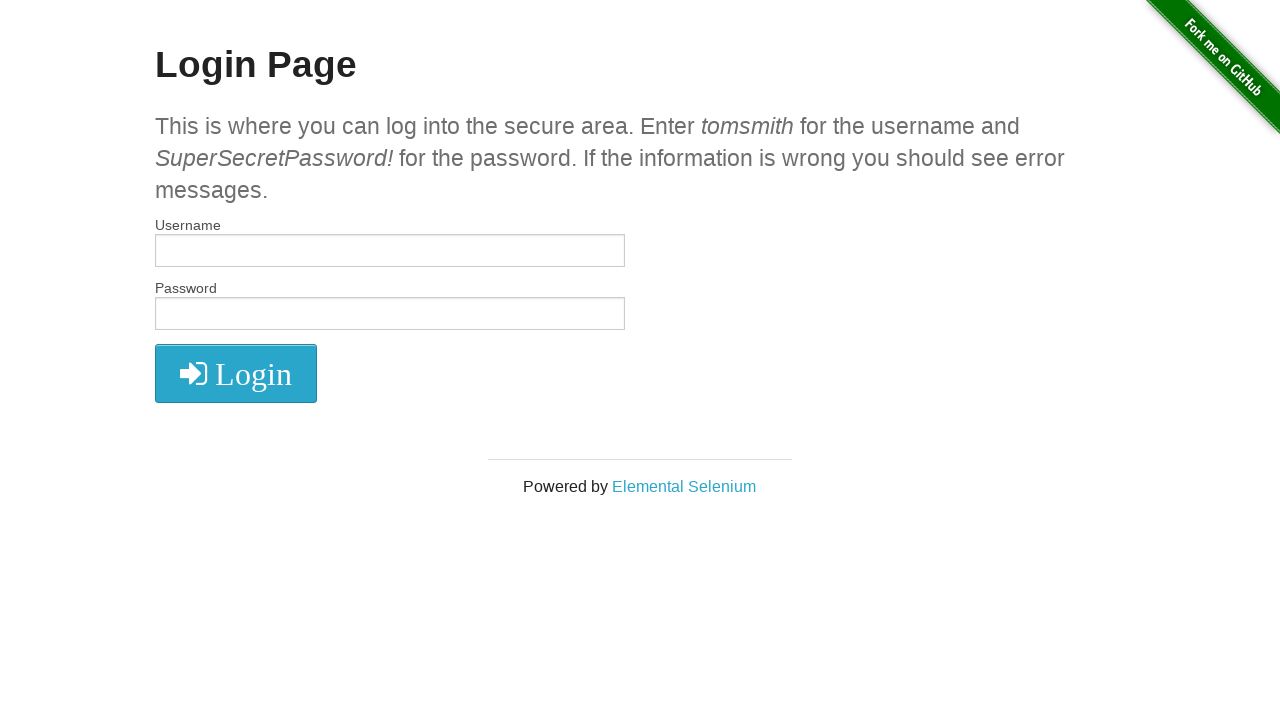

Login button is visible on Form Authentication page
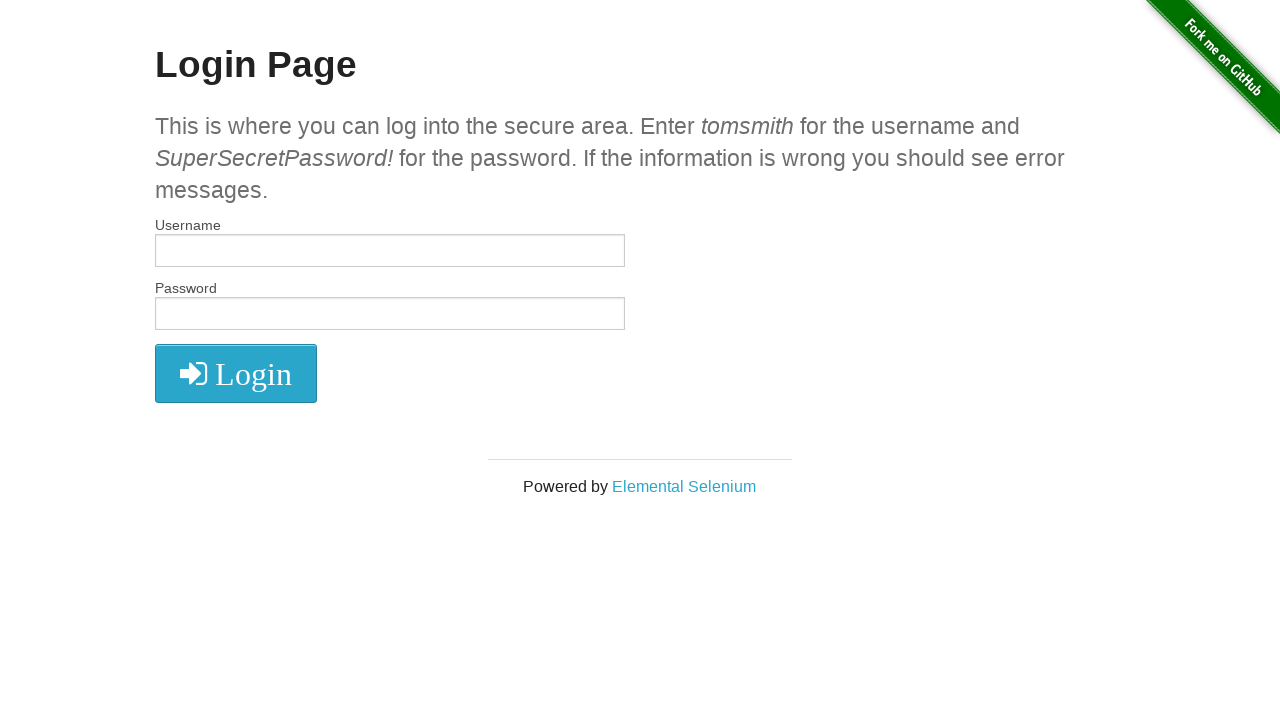

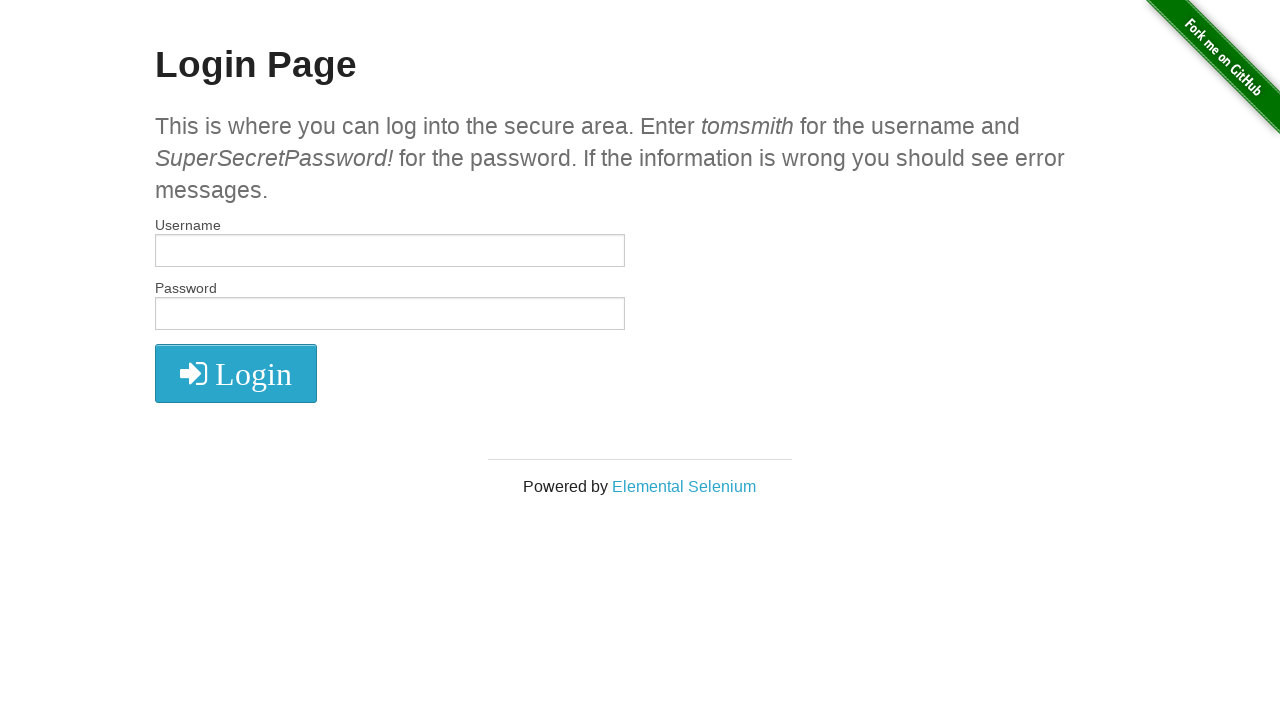